Navigates to an Angular practice form page and fills in the name field with a long text value

Starting URL: https://rahulshettyacademy.com/angularpractice/

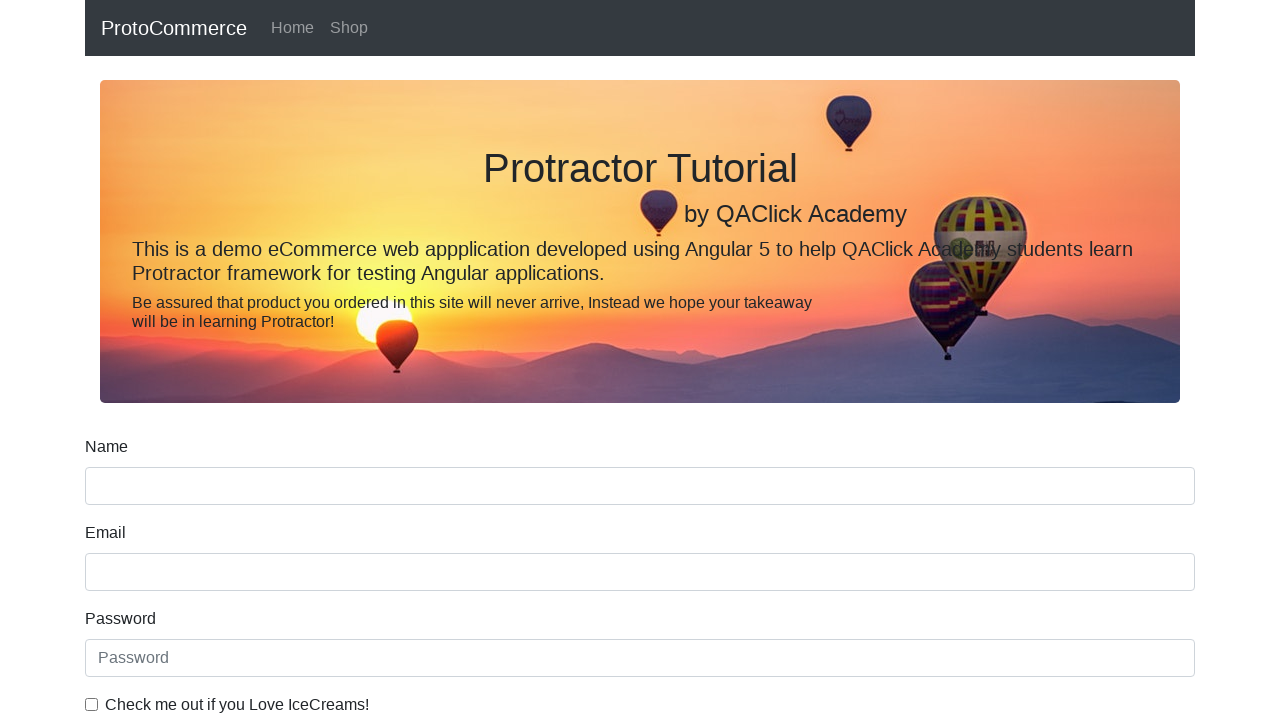

Filled name field with long text value 'All-Access Membership-Complete Access To 25+ Courses (And Counting!)' on input[name='name']
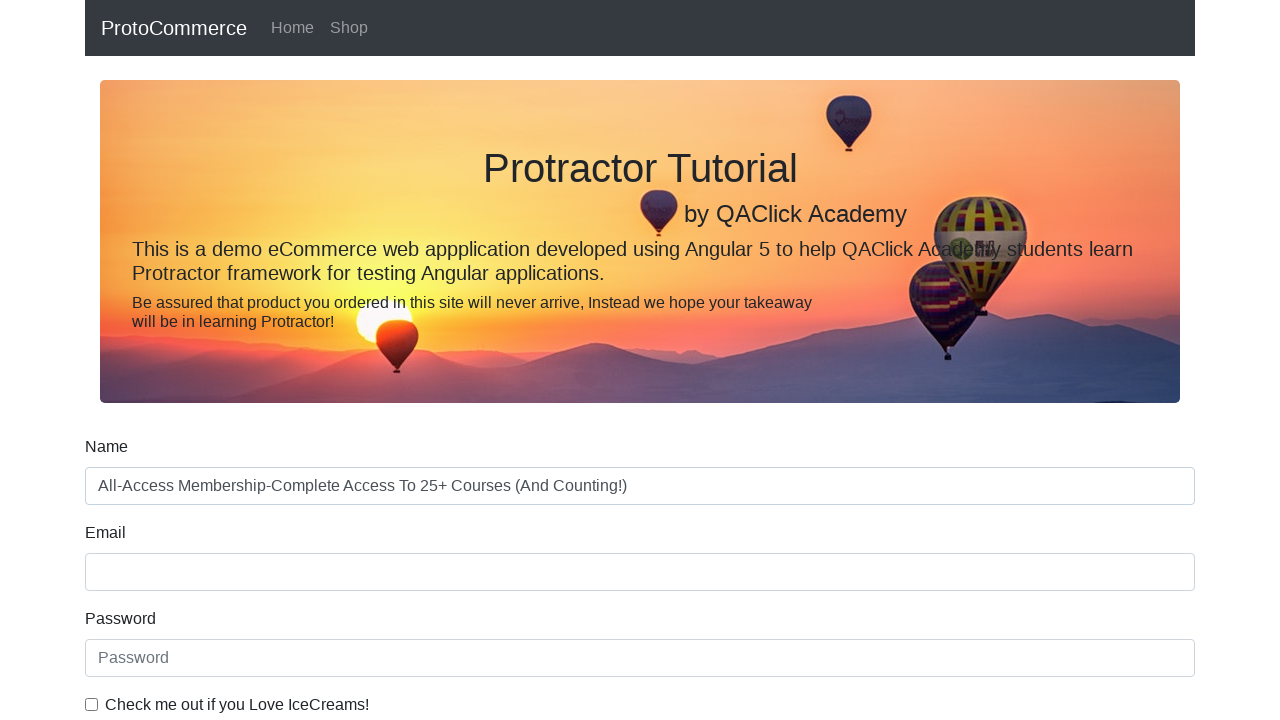

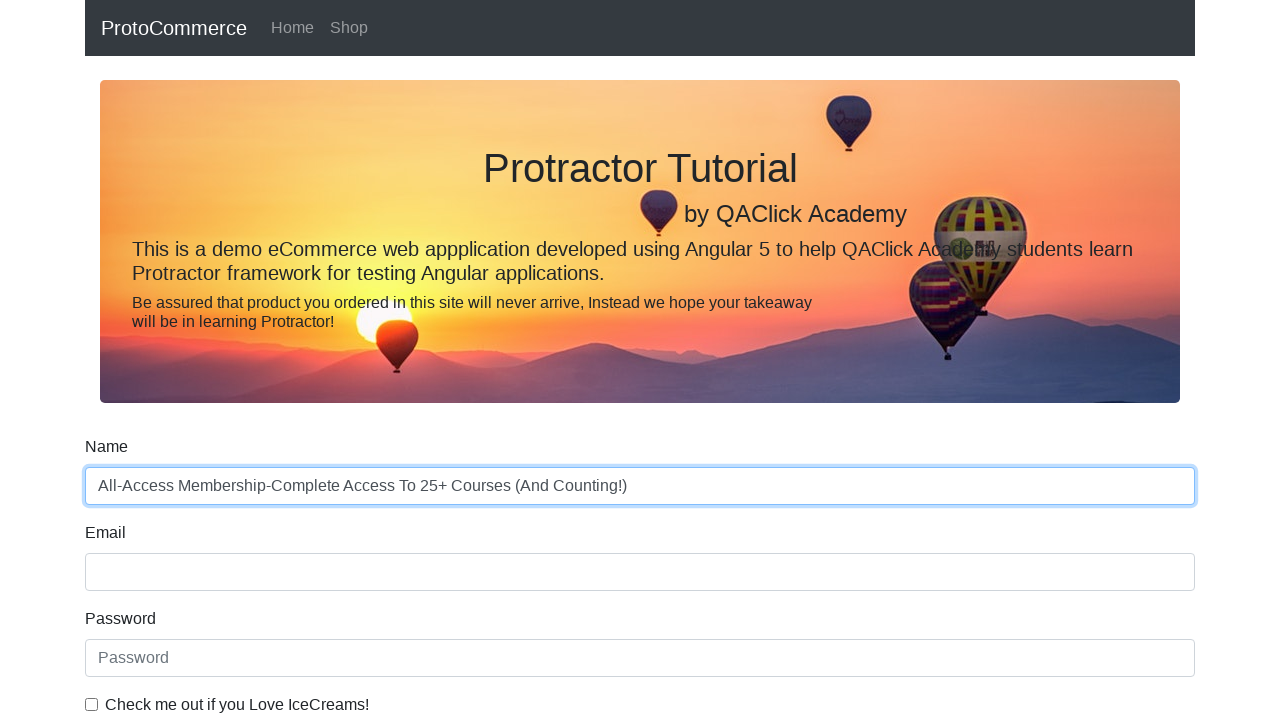